Tests dismissing a JavaScript confirm dialog and verifies the cancel message

Starting URL: https://the-internet.herokuapp.com/javascript_alerts

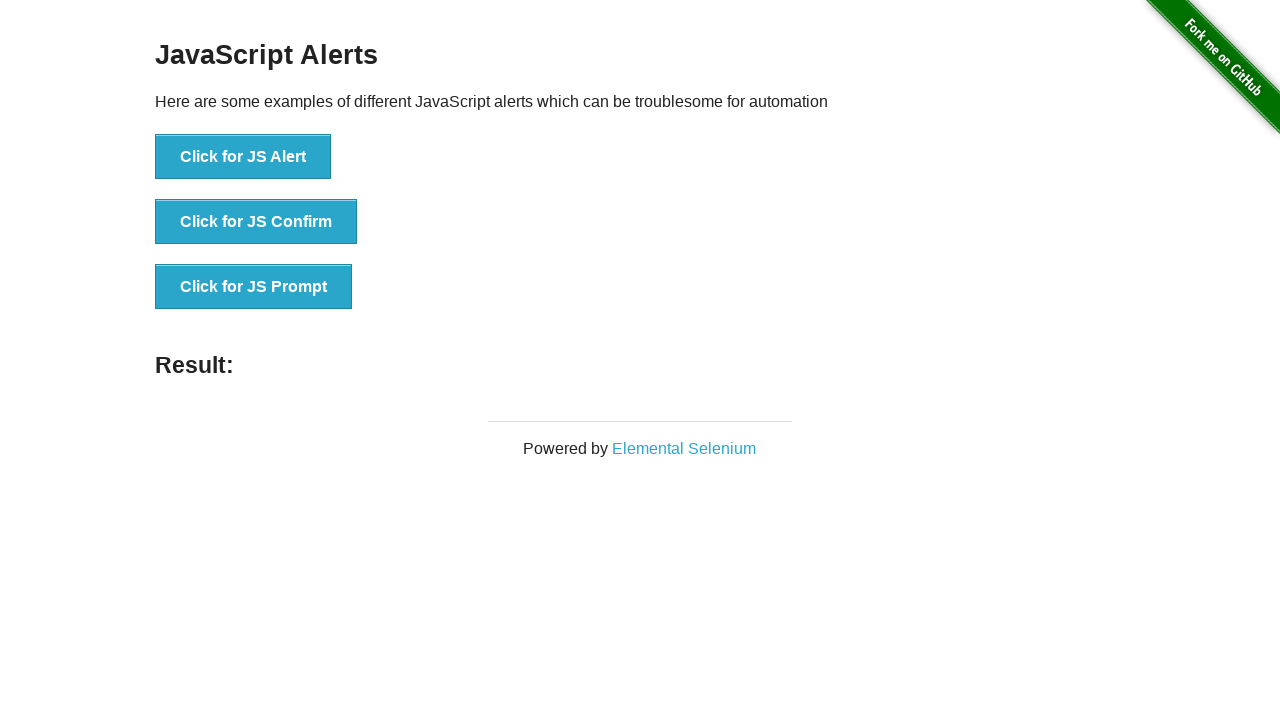

Set up dialog handler to dismiss confirm dialogs
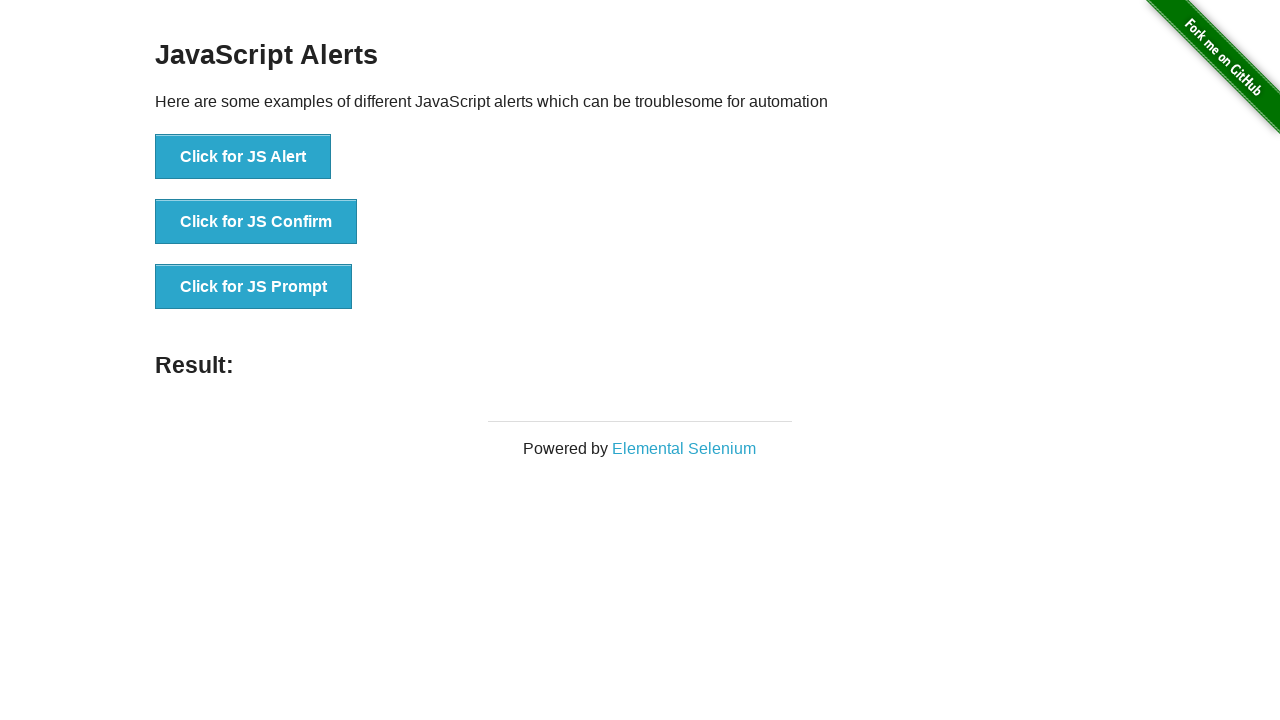

Clicked 'Click for JS Confirm' button to trigger confirm dialog at (256, 222) on text='Click for JS Confirm'
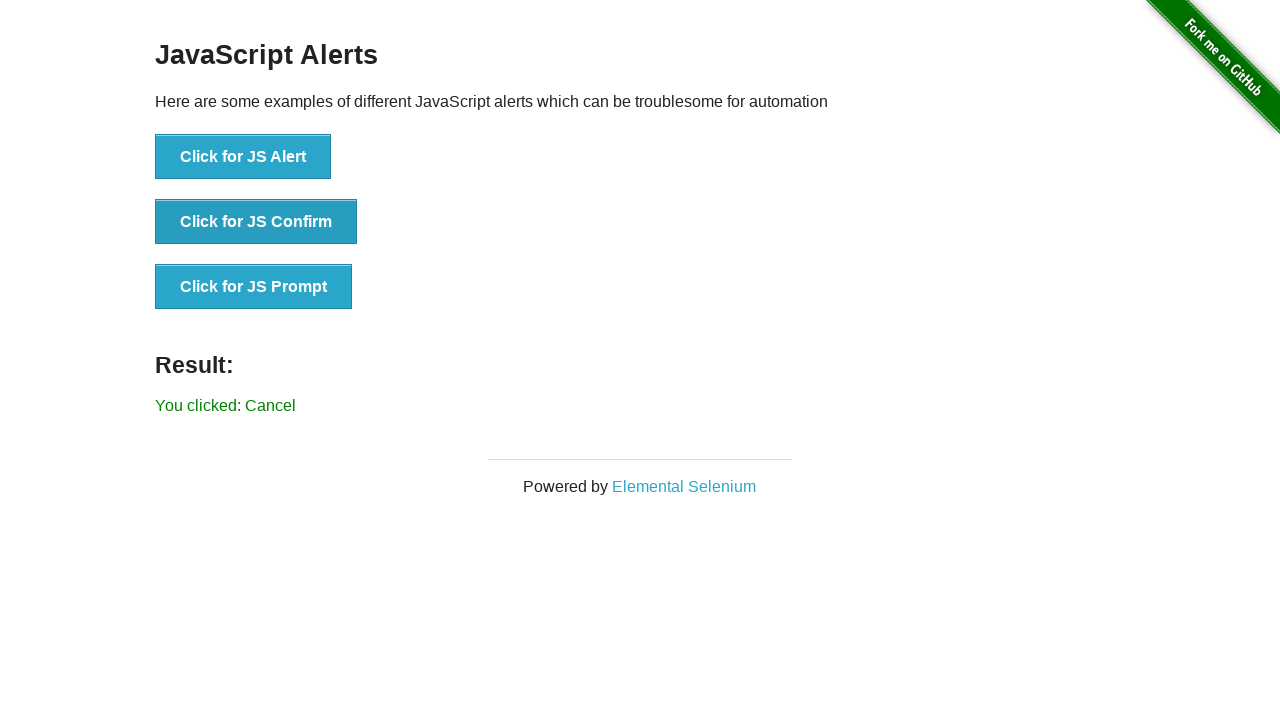

Located result element on page
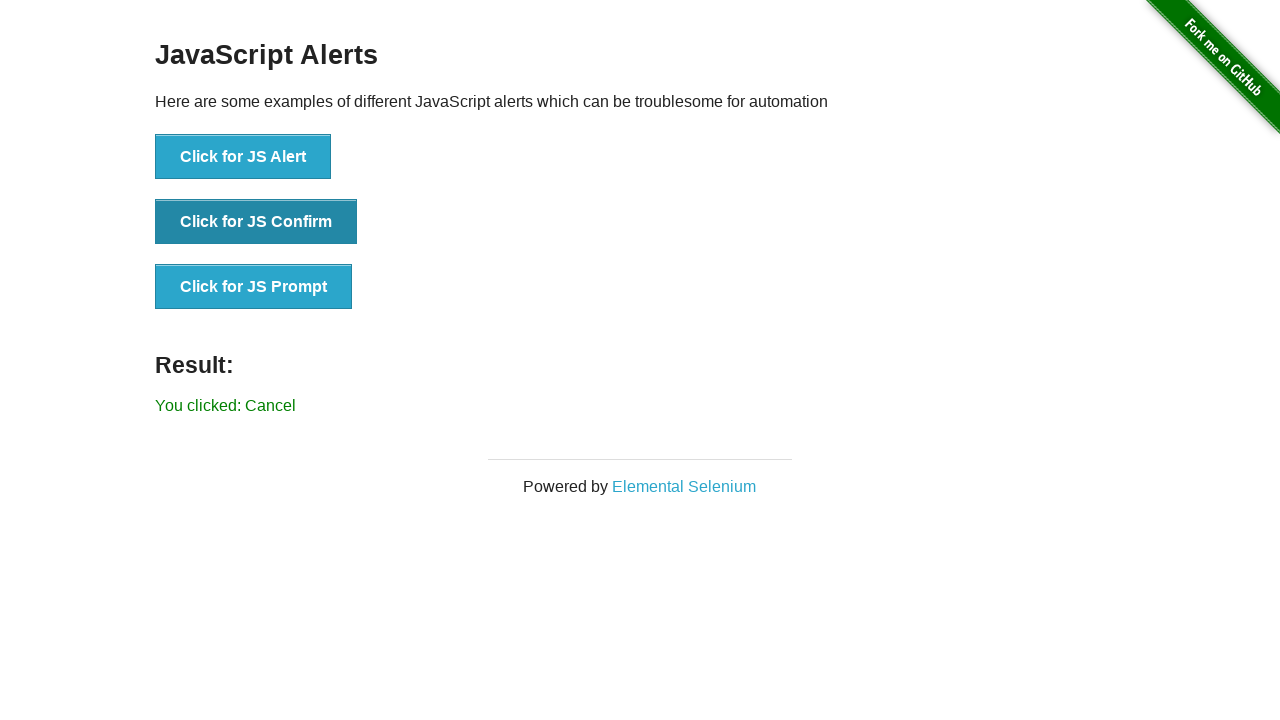

Retrieved result text content
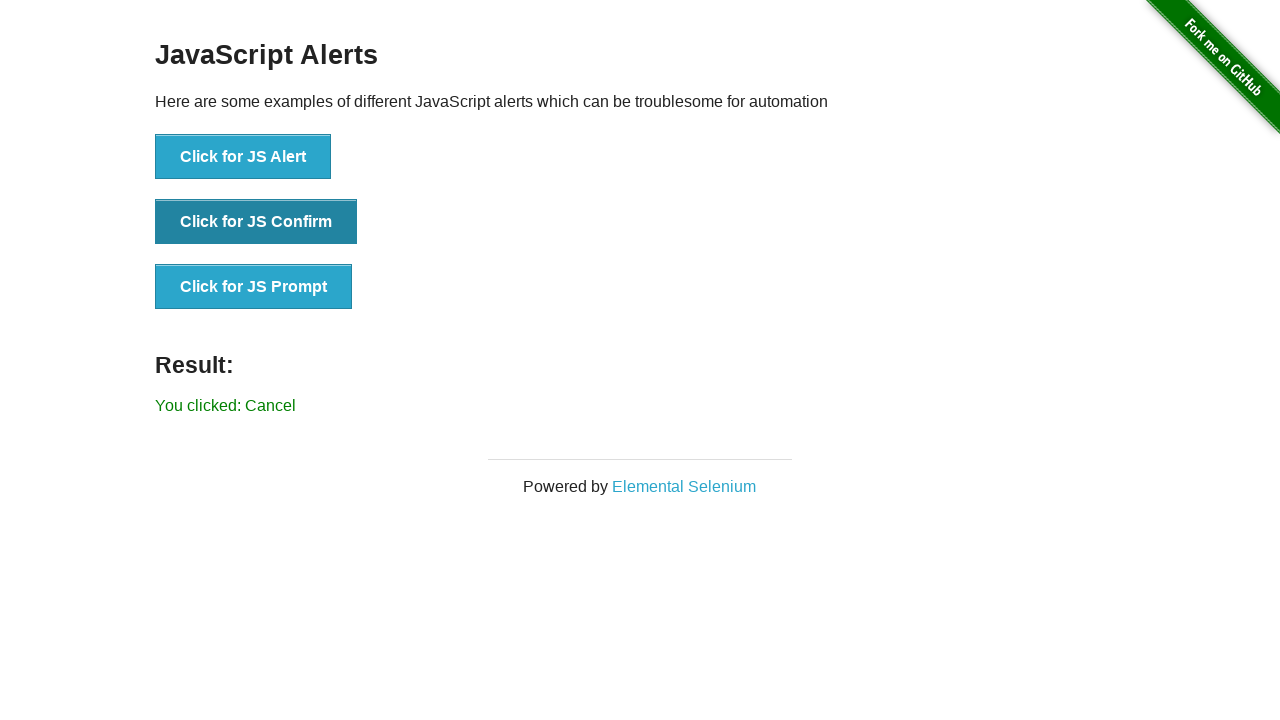

Verified that result text does not contain 'successfully' - confirm dialog was dismissed as expected
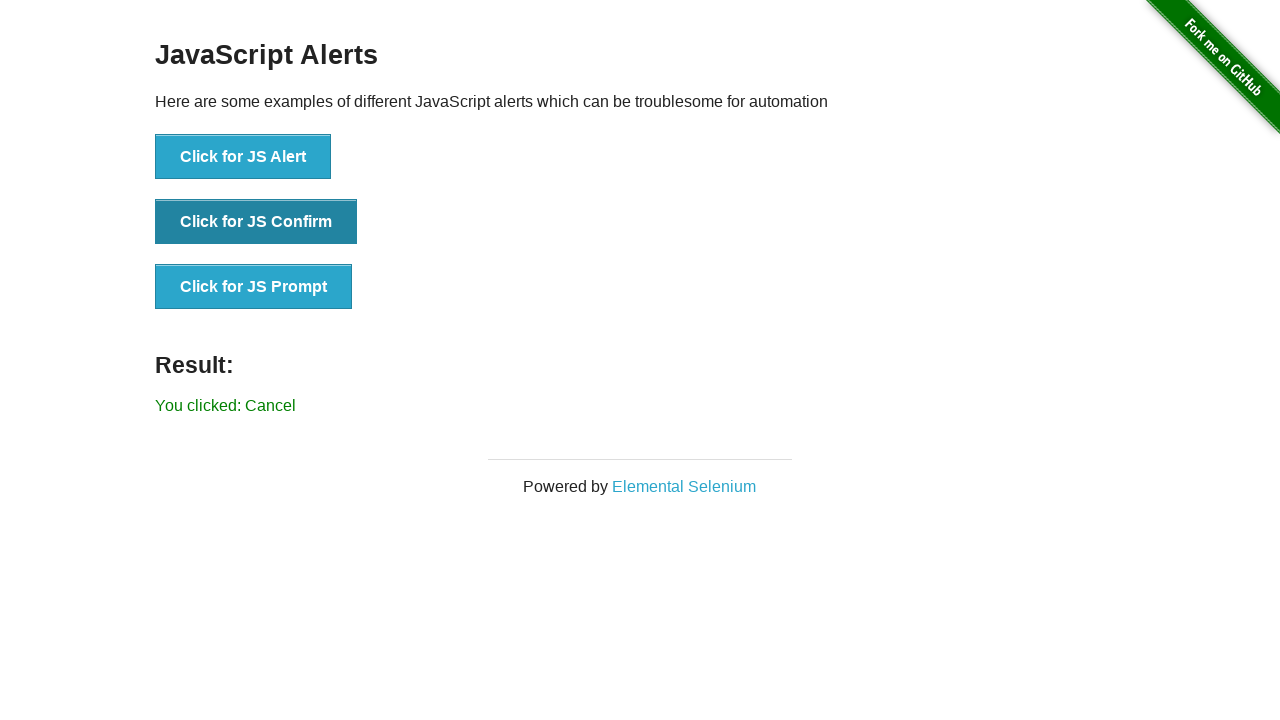

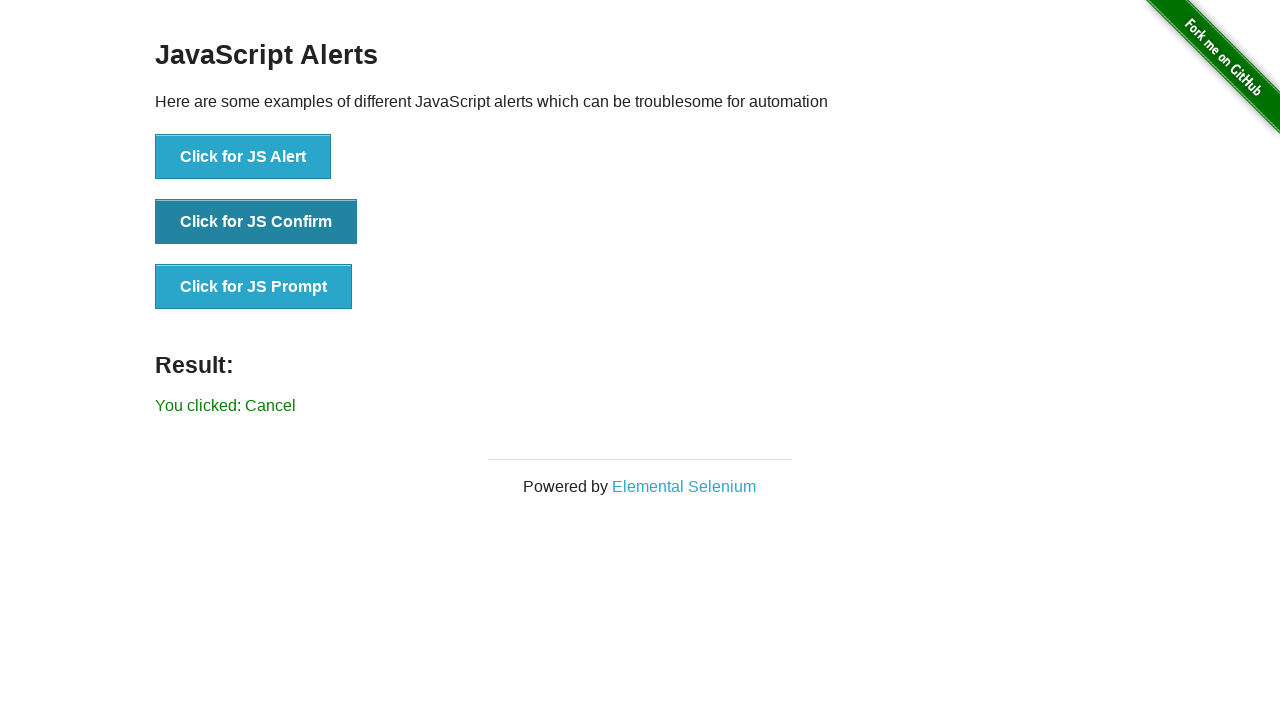